Tests dynamic controls functionality by verifying a textbox is initially disabled, clicking the Enable button, waiting for it to become enabled, and verifying the success message appears.

Starting URL: https://the-internet.herokuapp.com/dynamic_controls

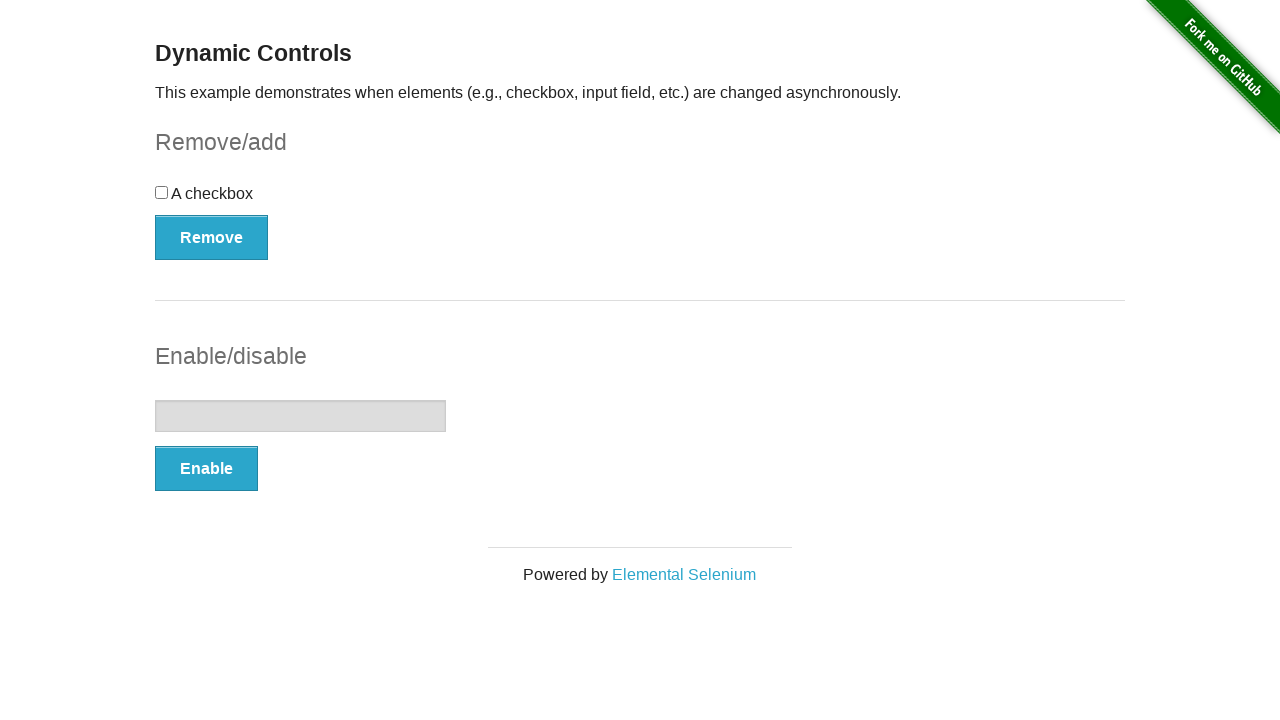

Located the textbox element
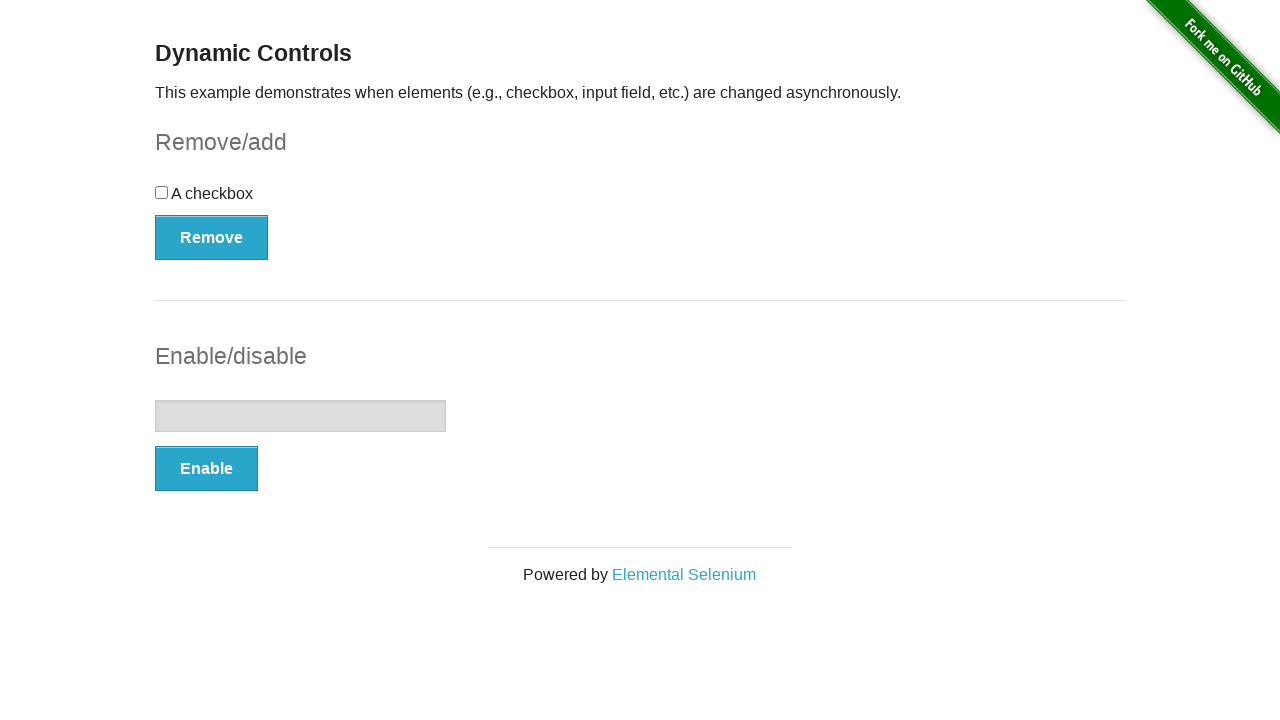

Verified textbox is initially disabled
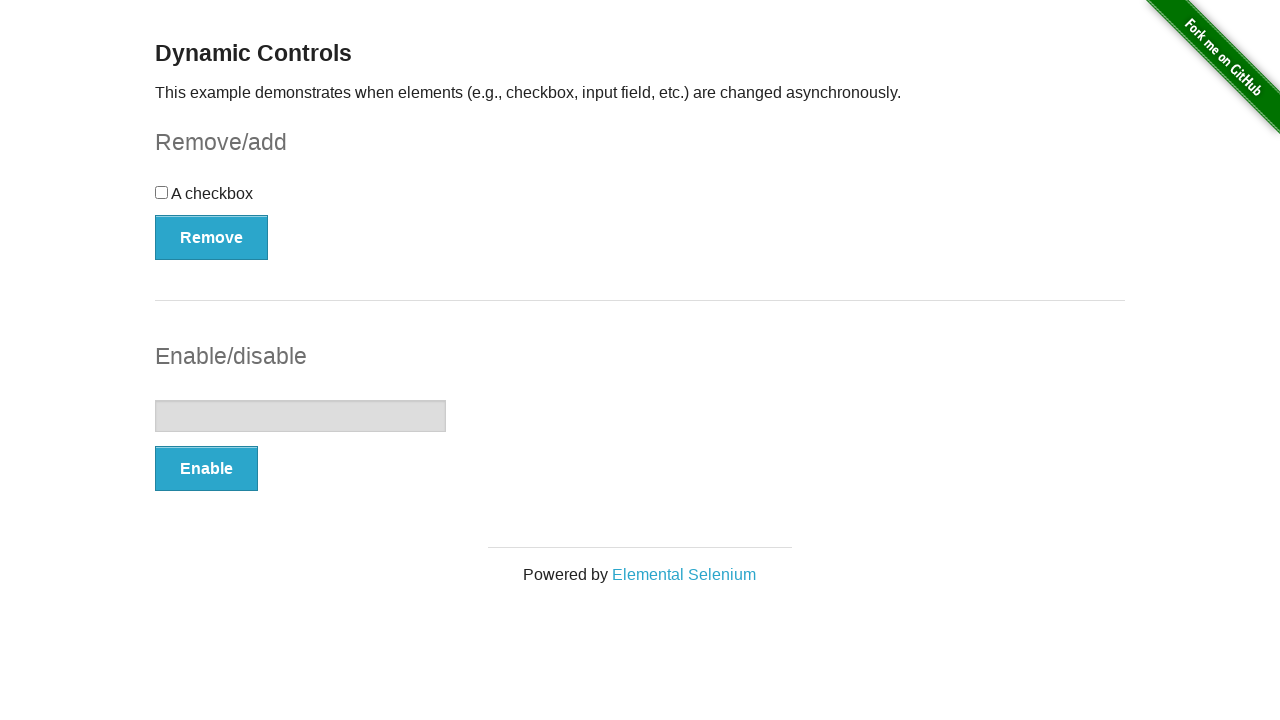

Clicked the Enable button at (206, 469) on button:has-text('Enable')
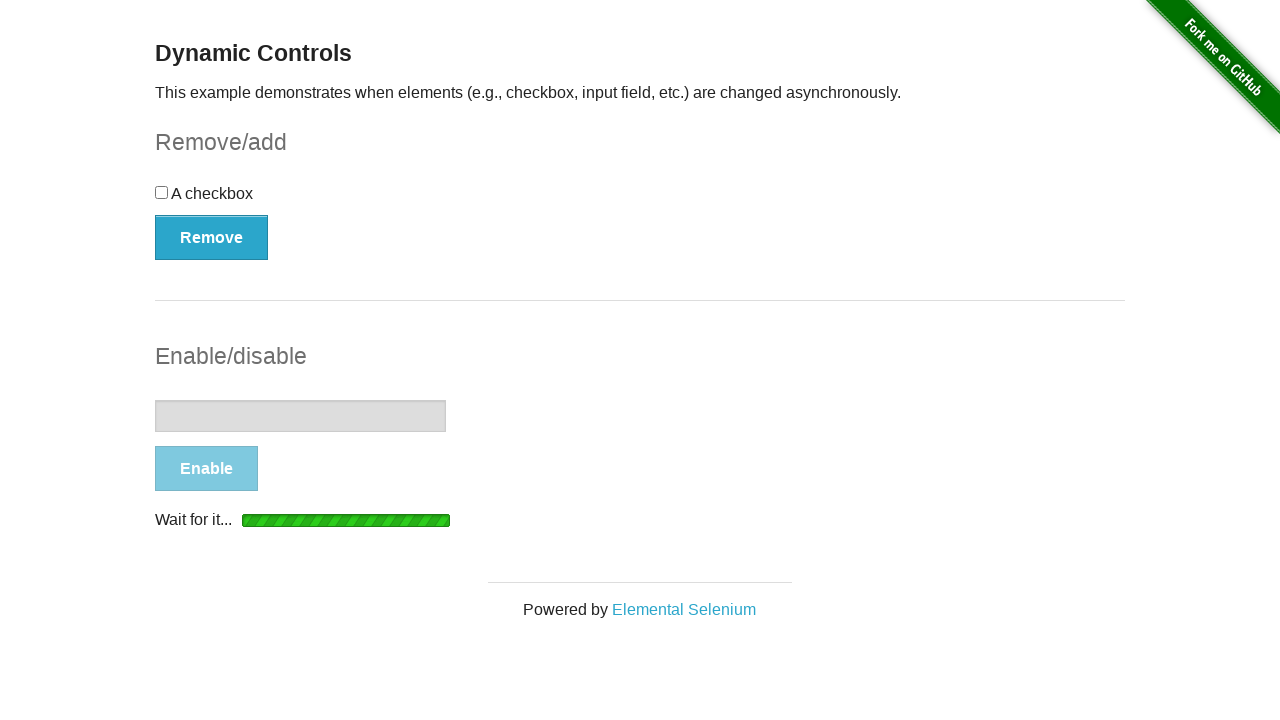

Textbox element is attached to DOM
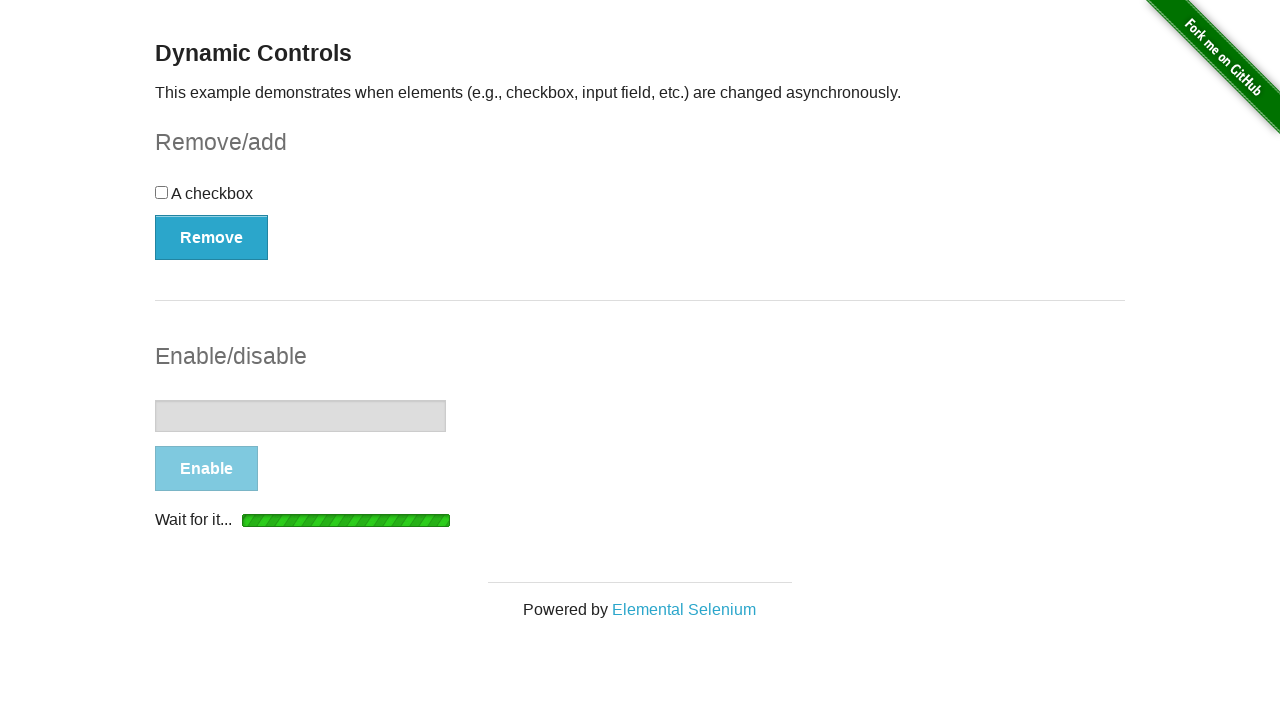

Textbox is now enabled
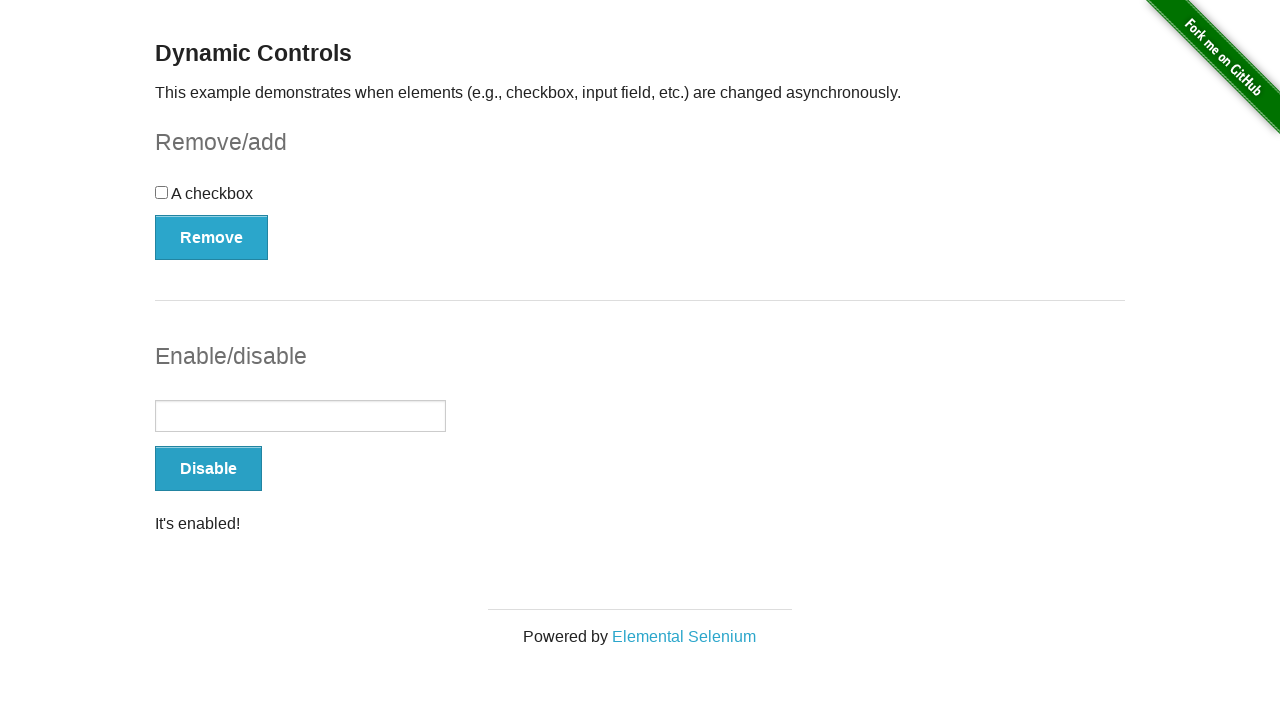

Located the message element
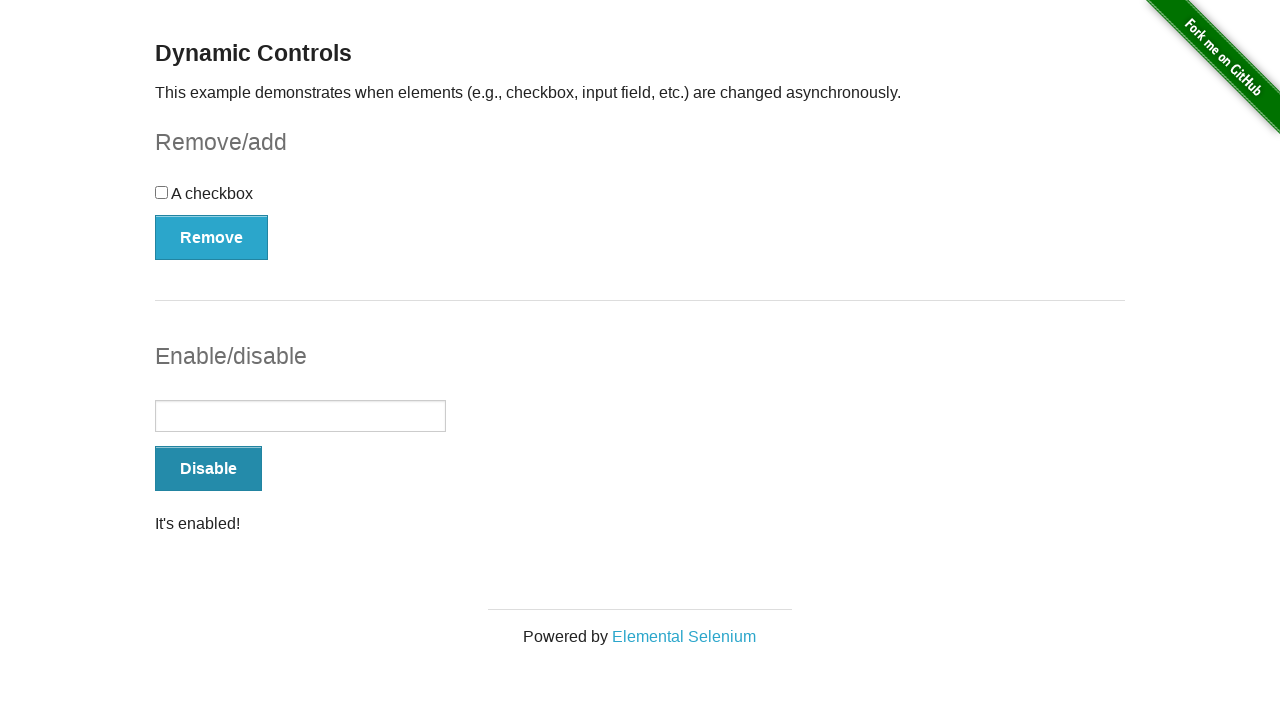

Verified success message is visible
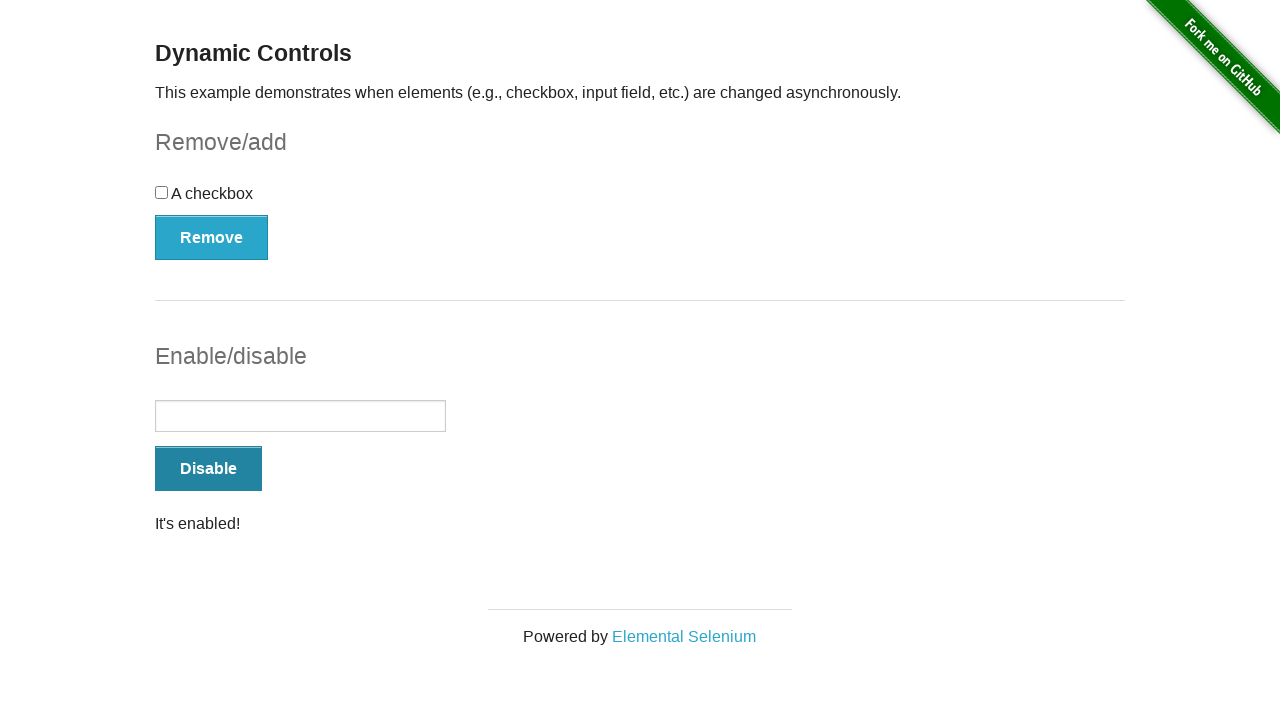

Verified success message contains 'enabled'
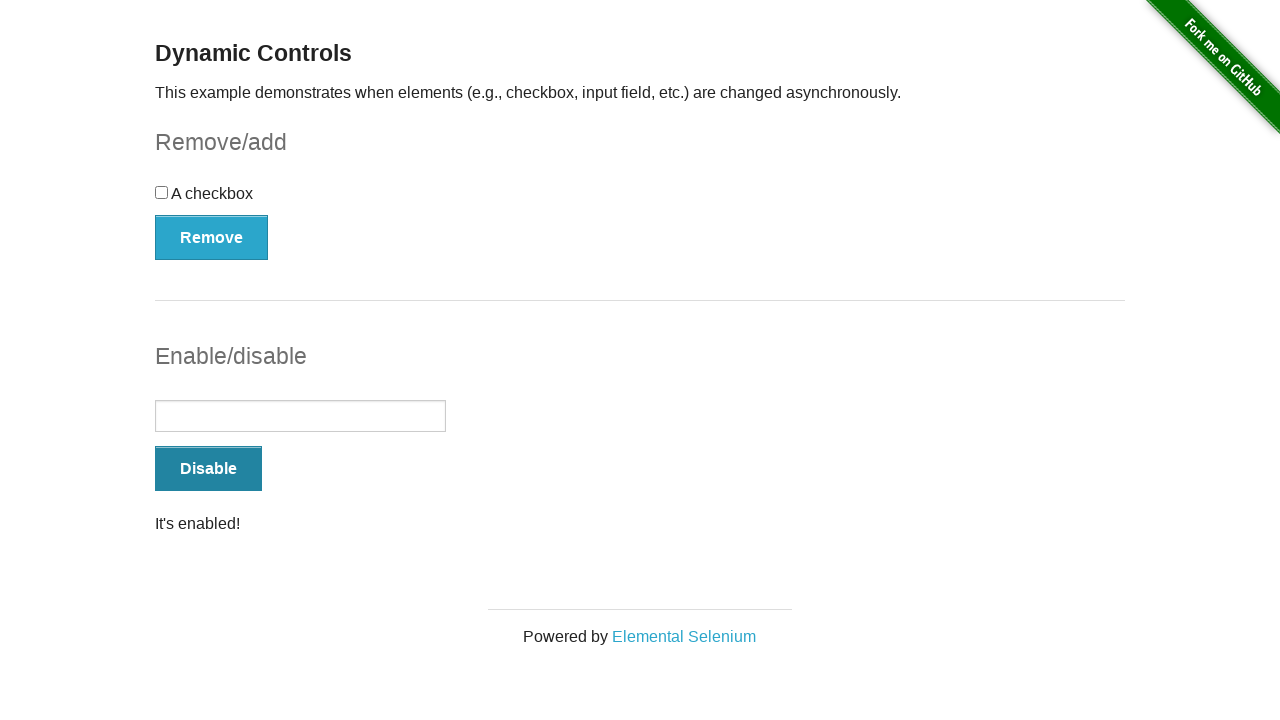

Verified textbox is now enabled
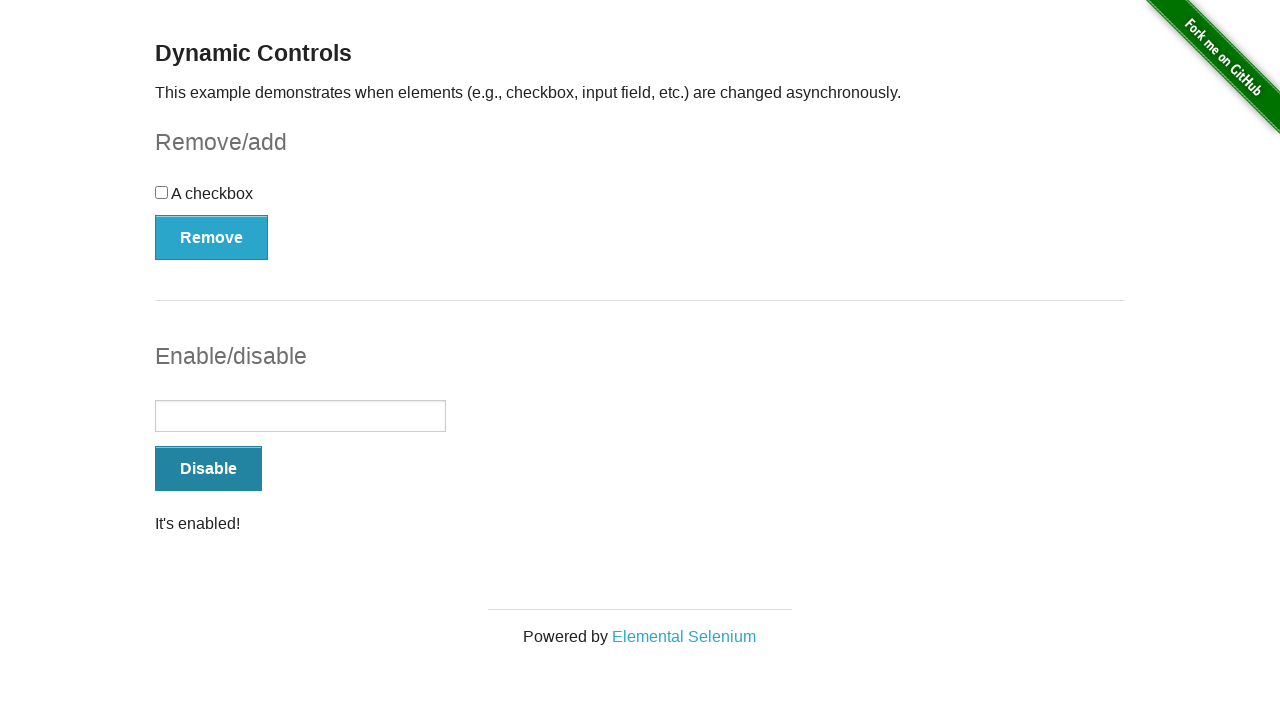

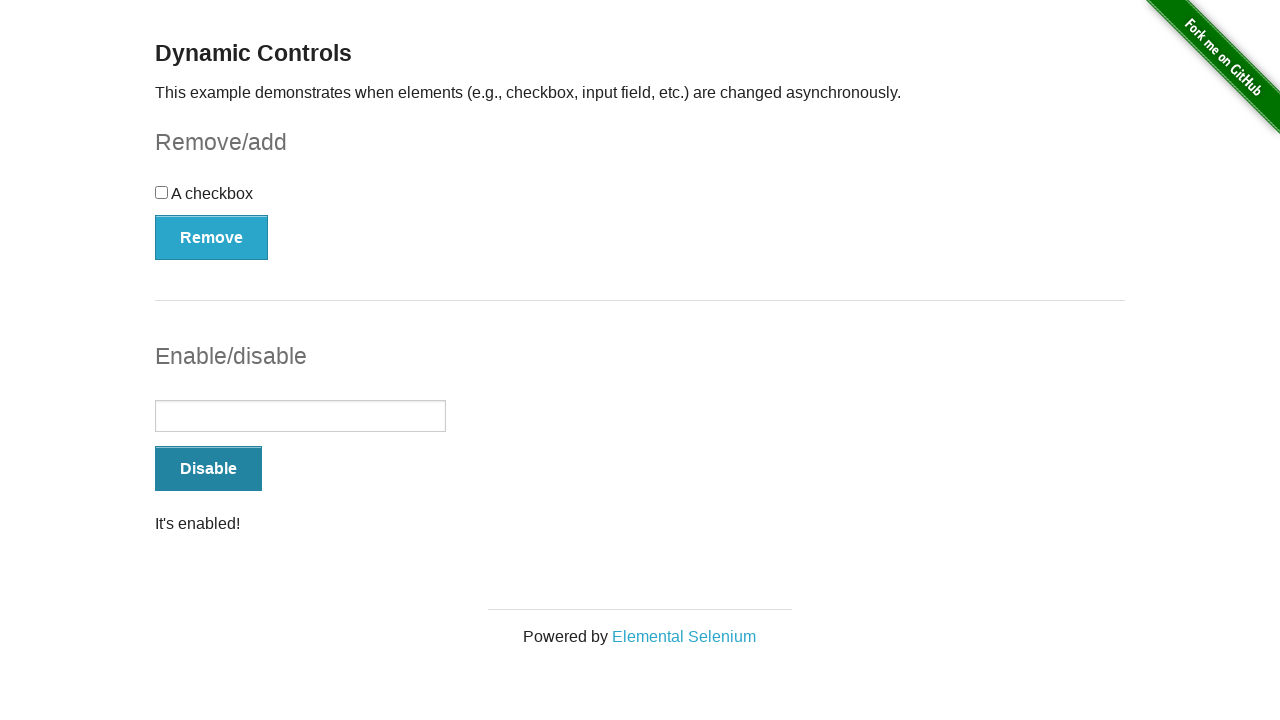